Navigates to a product page and verifies various page elements are present

Starting URL: https://www.demoblaze.com/

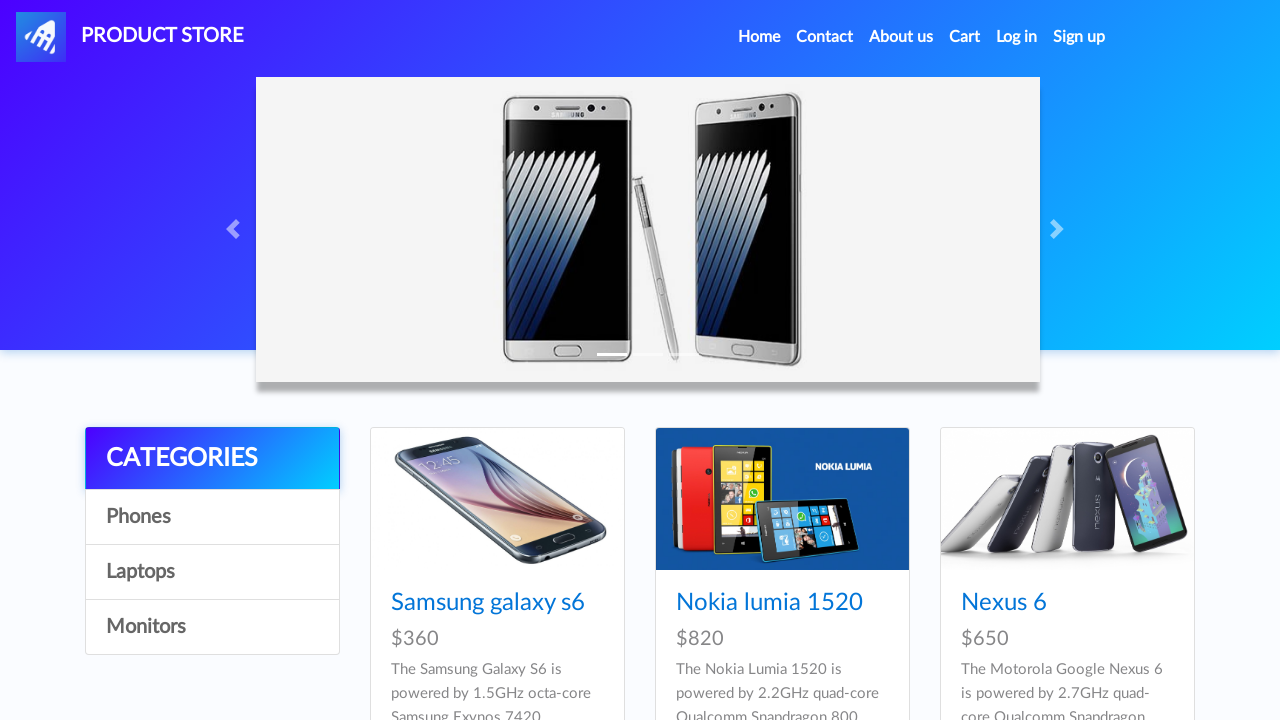

Clicked on Nokia lumia 1520 product link at (769, 603) on xpath=//a[contains(text(),'Nokia lumia 1520')]
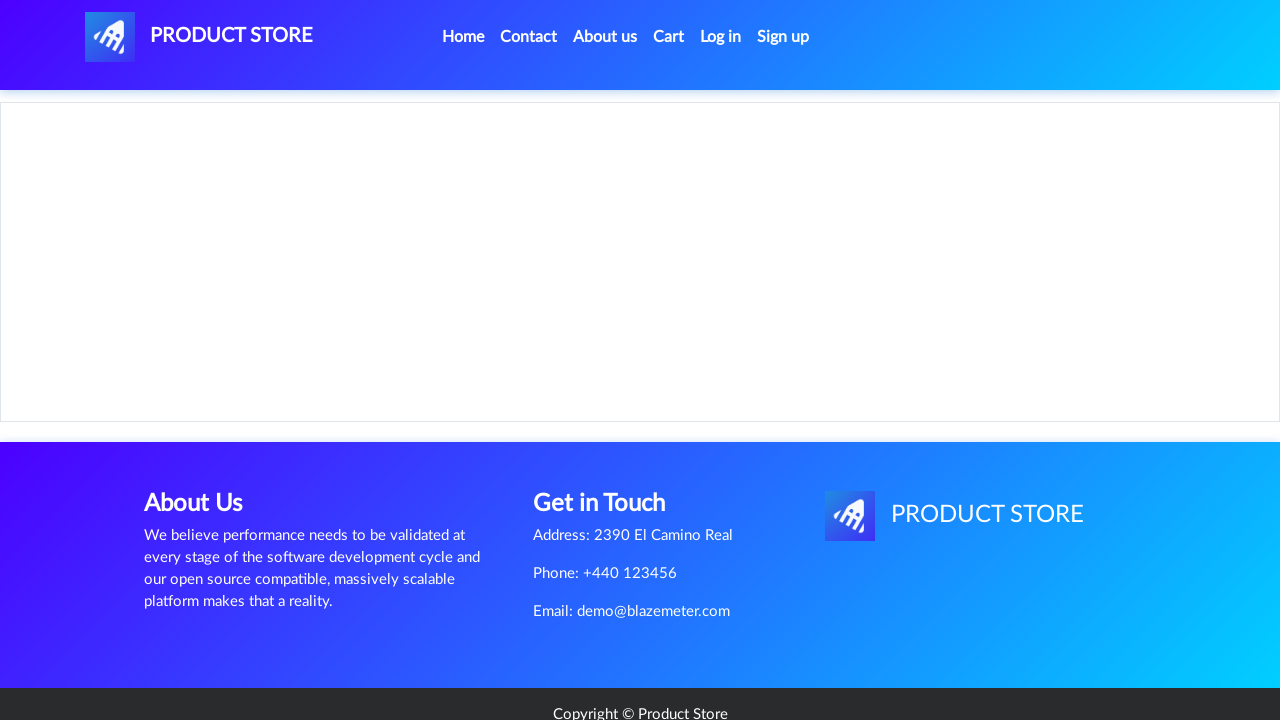

Product page loaded and product image element is present
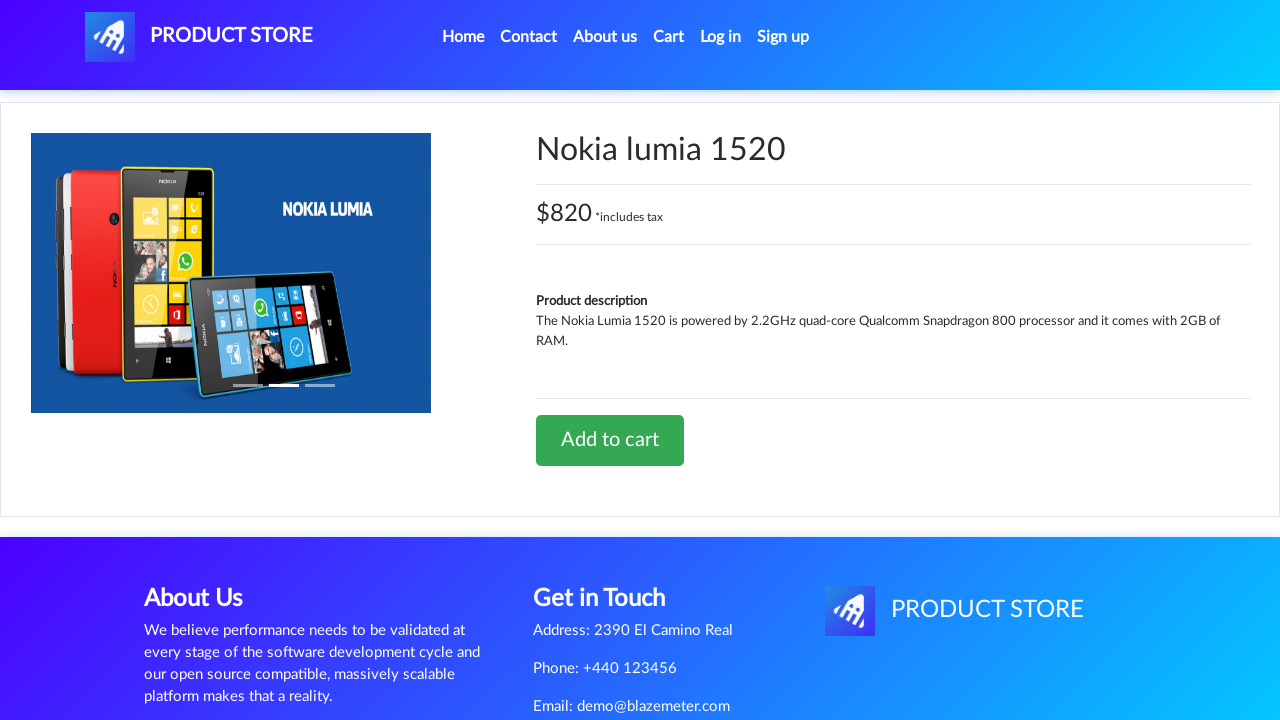

Verified that images are loaded on product detail page
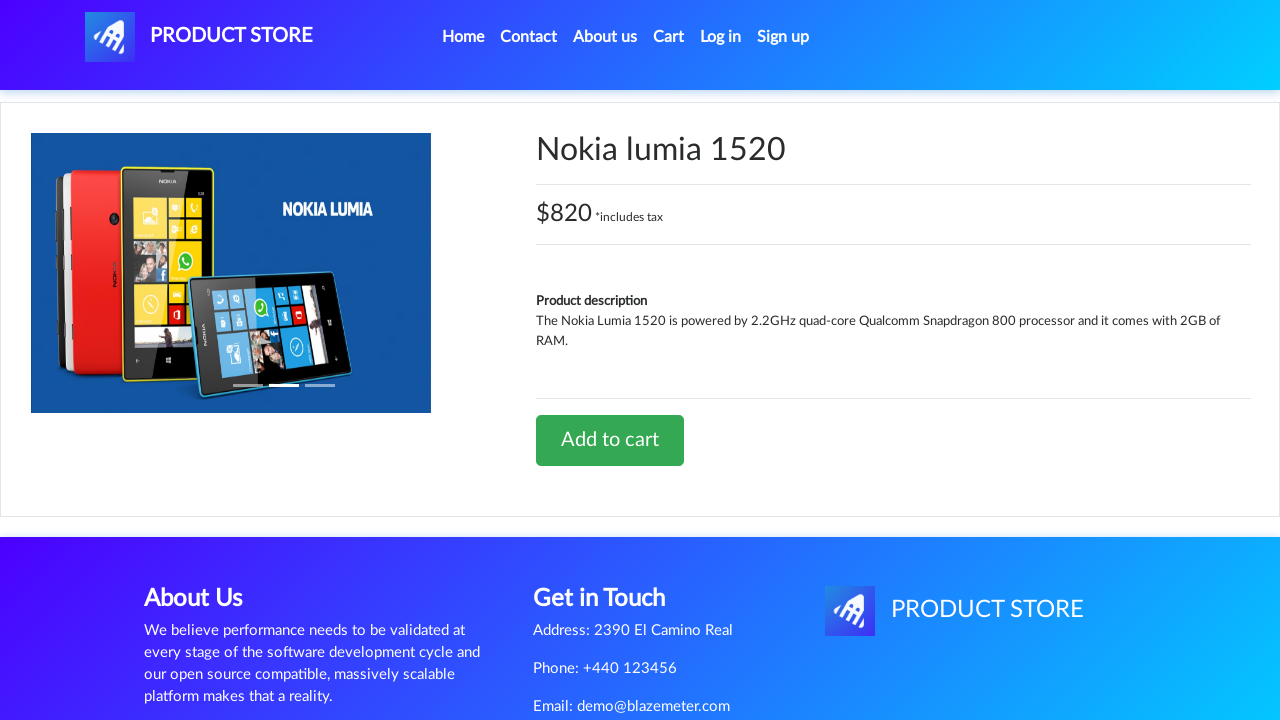

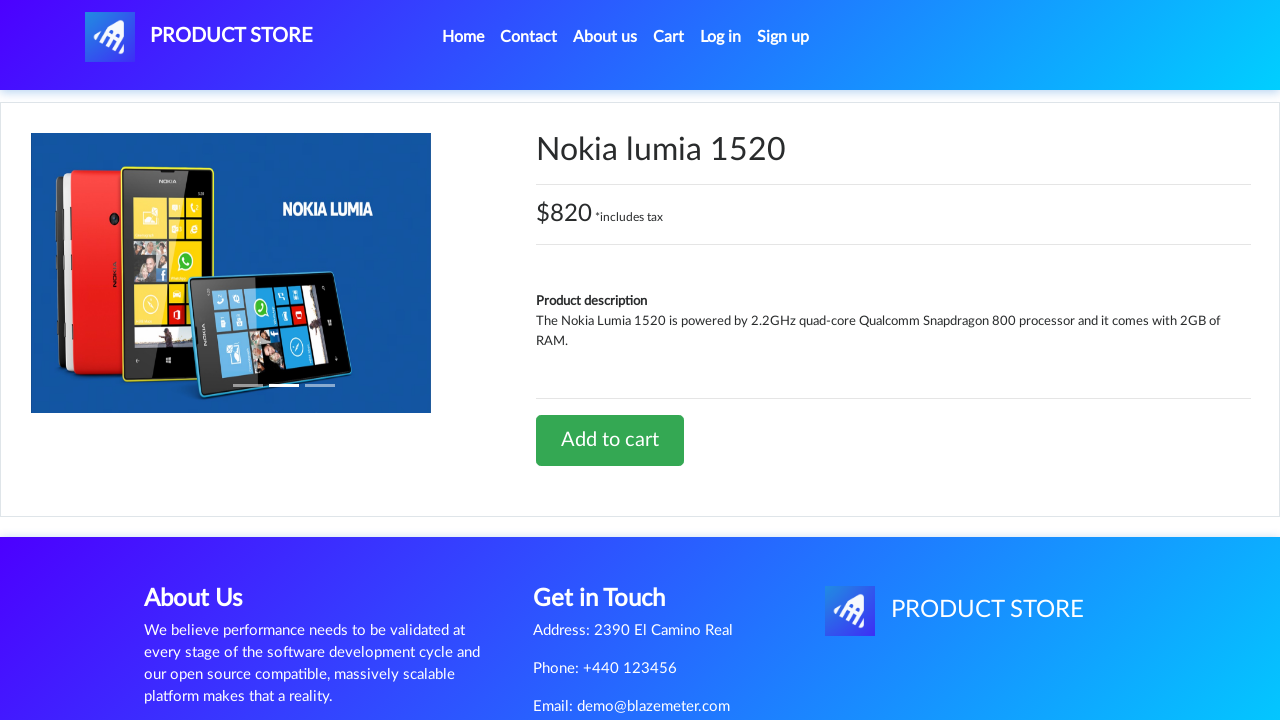